Tests correct user registration by filling in name, email, and matching passwords, then verifying redirect to login page

Starting URL: https://alarcosj.esi.uclm.es/examplesfortesting

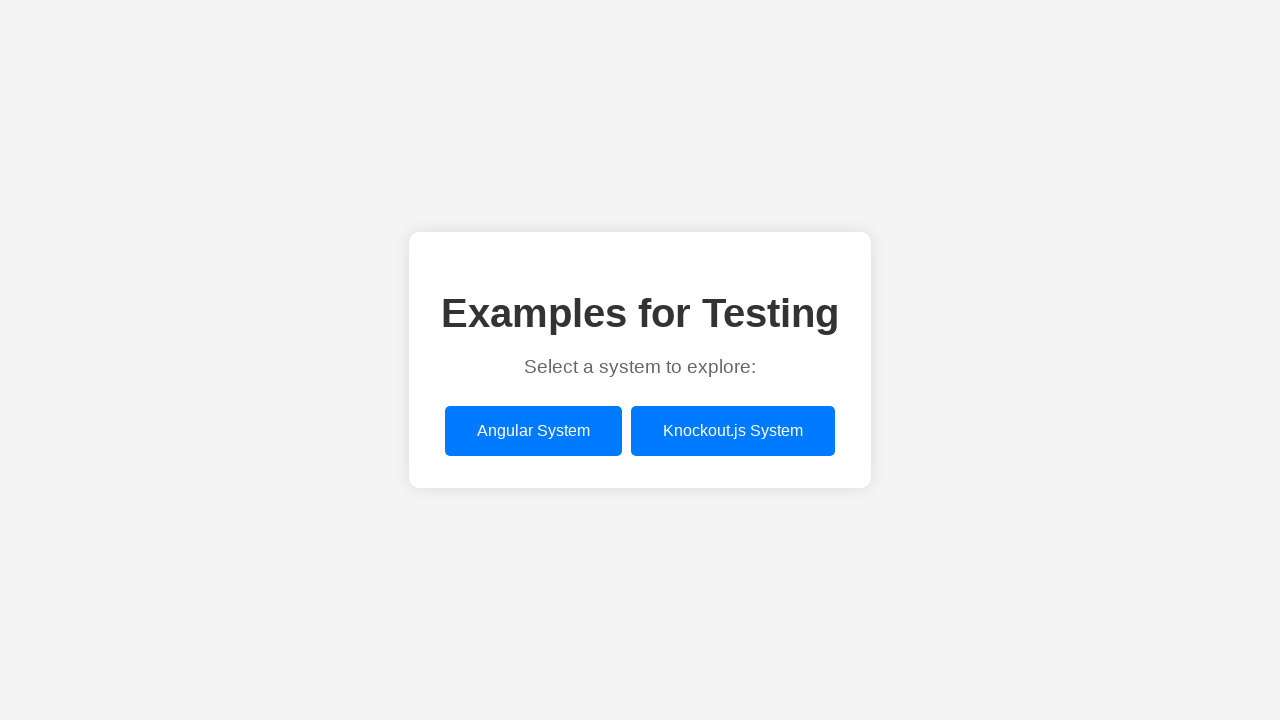

Clicked on Angular example link at (534, 431) on xpath=/html/body/div/div/a[1]
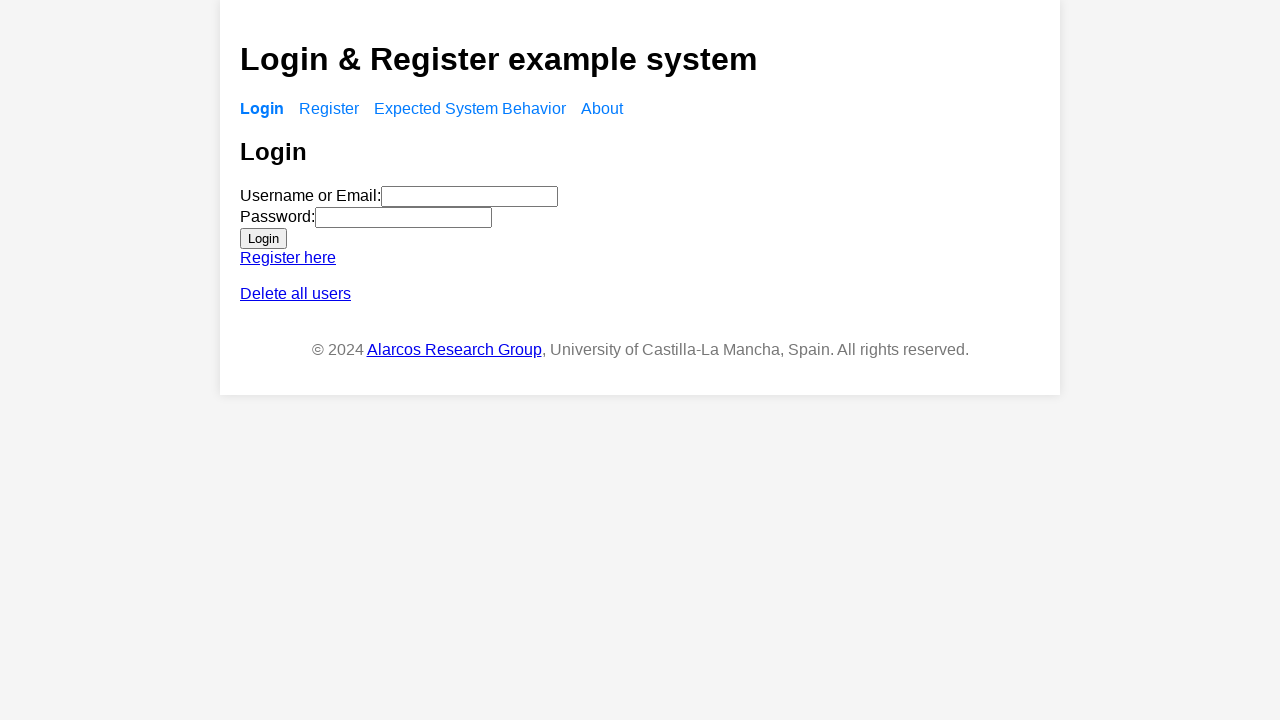

Register link selector is visible
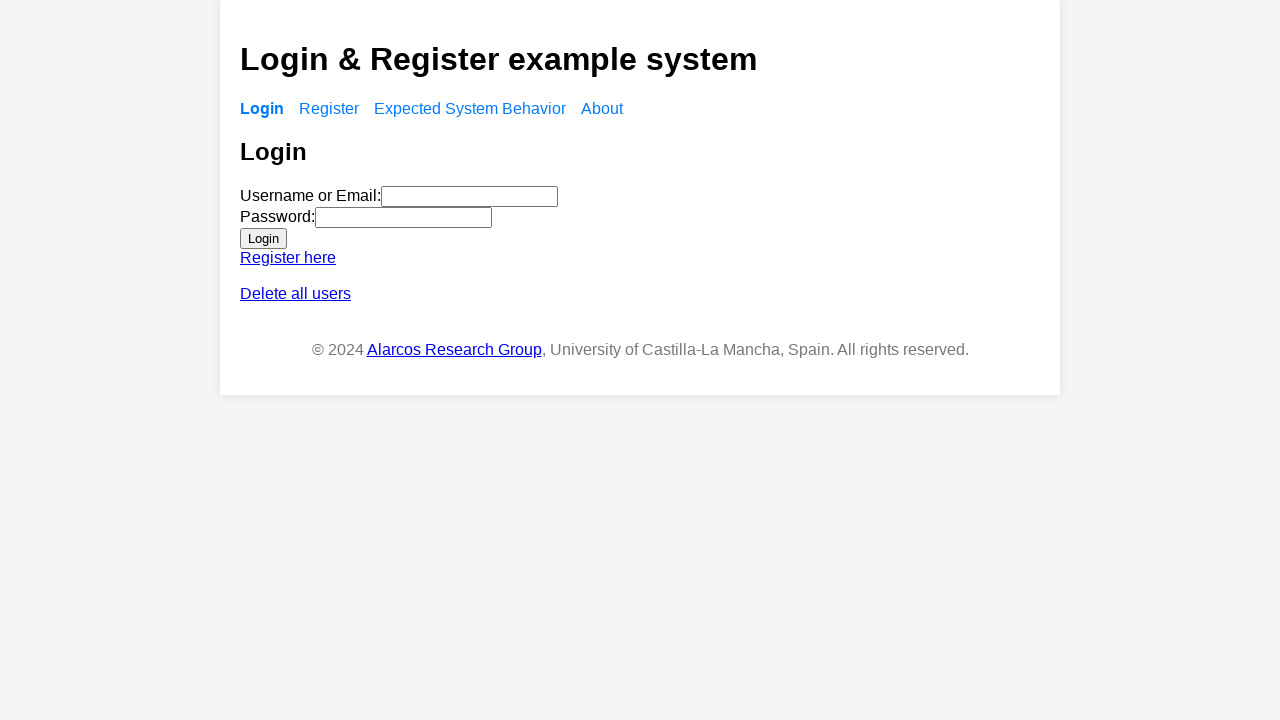

Clicked on Register link in navigation at (329, 108) on xpath=/html/body/app-root/div/header/nav/ul/li[2]/a
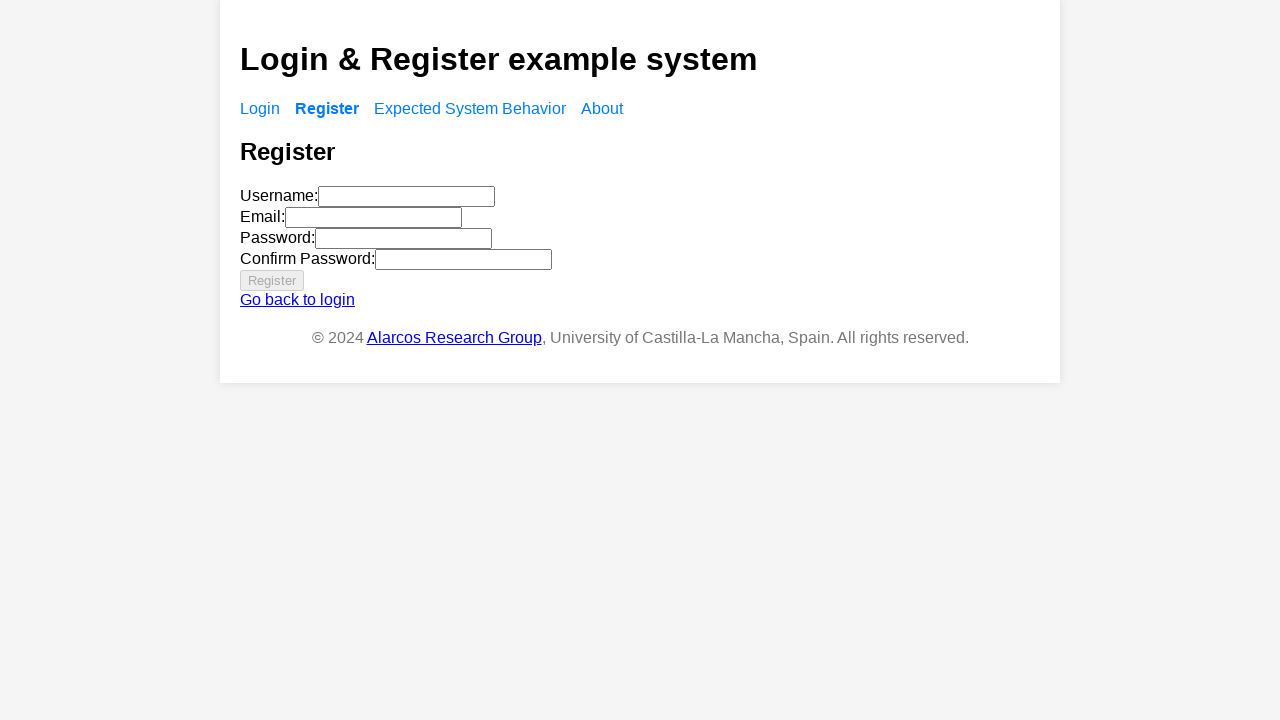

Registration form name field is visible
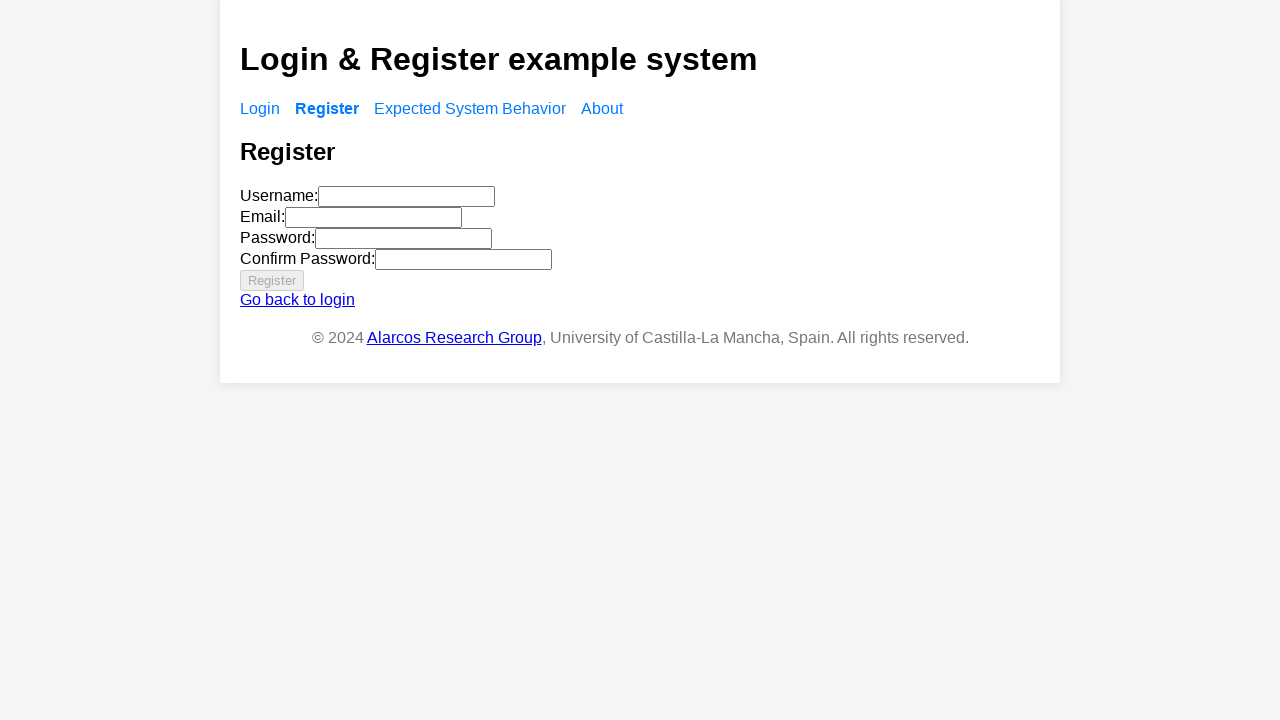

Filled name field with 'Manuel' on xpath=/html/body/app-root/div/main/app-register/form/div[1]/input
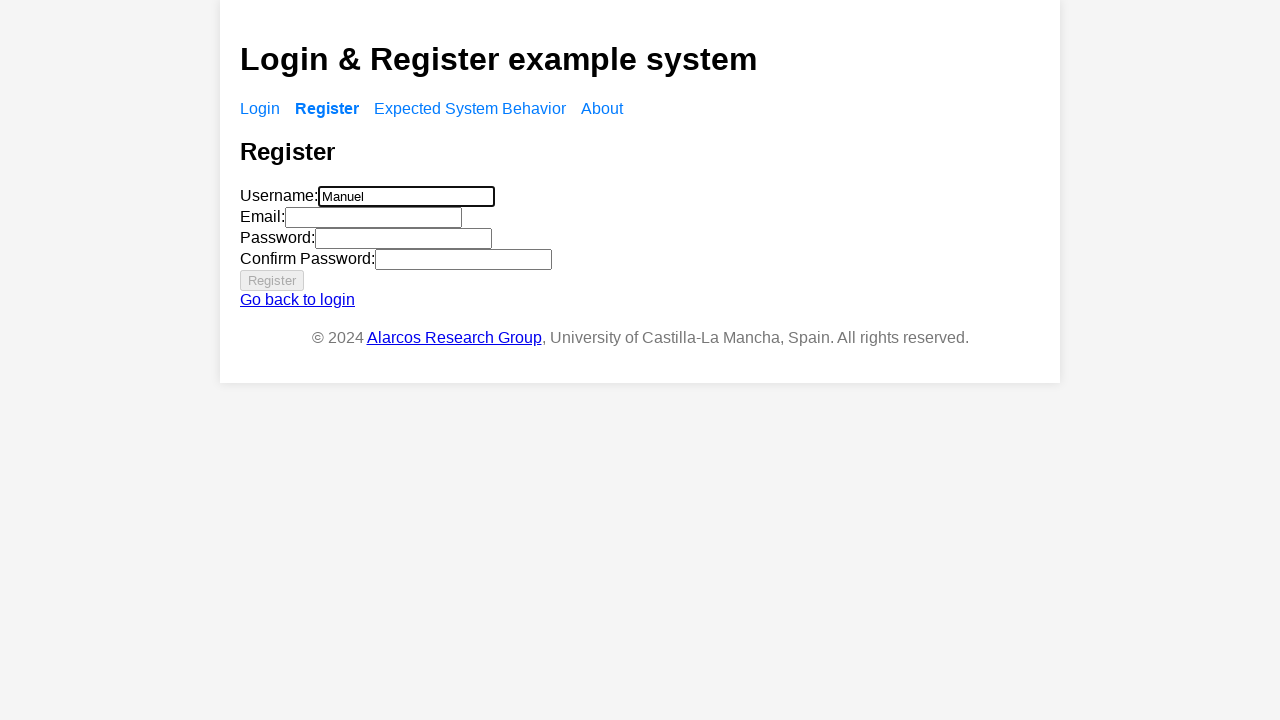

Filled email field with 'manuel@manuel.com' on xpath=/html/body/app-root/div/main/app-register/form/div[2]/input
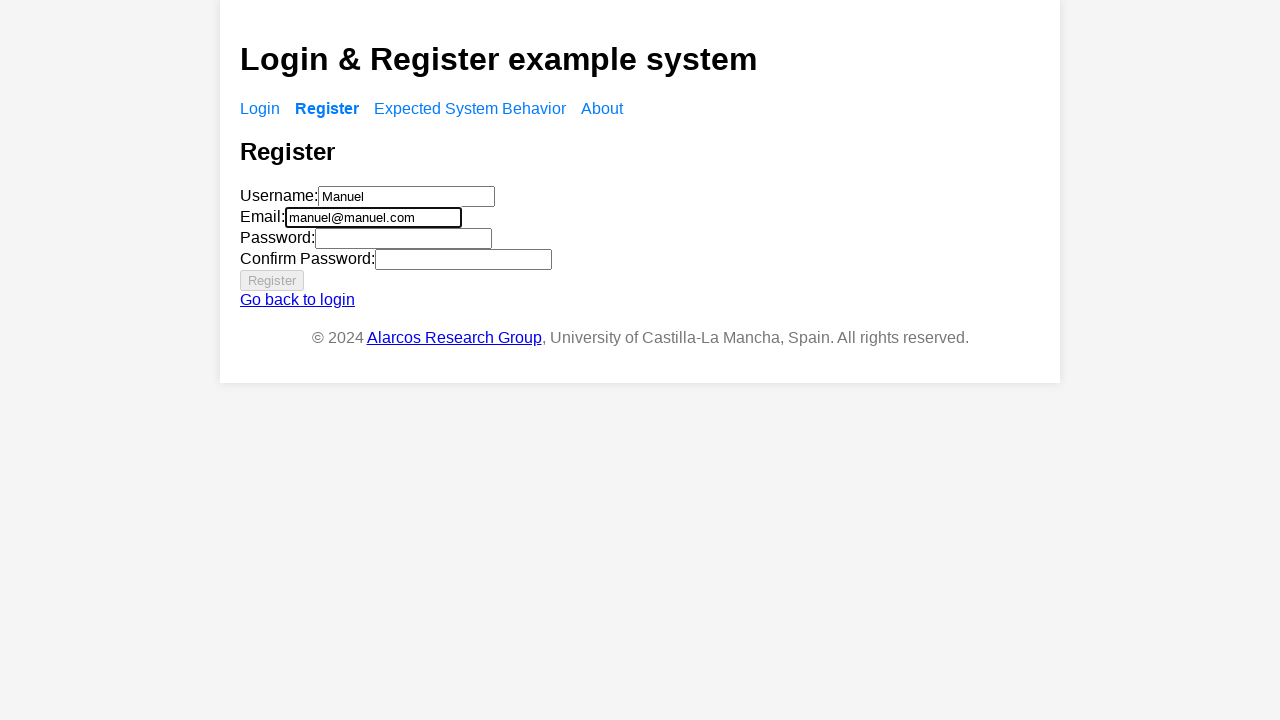

Filled password field with 'Manuel1234' on xpath=/html/body/app-root/div/main/app-register/form/div[3]/input
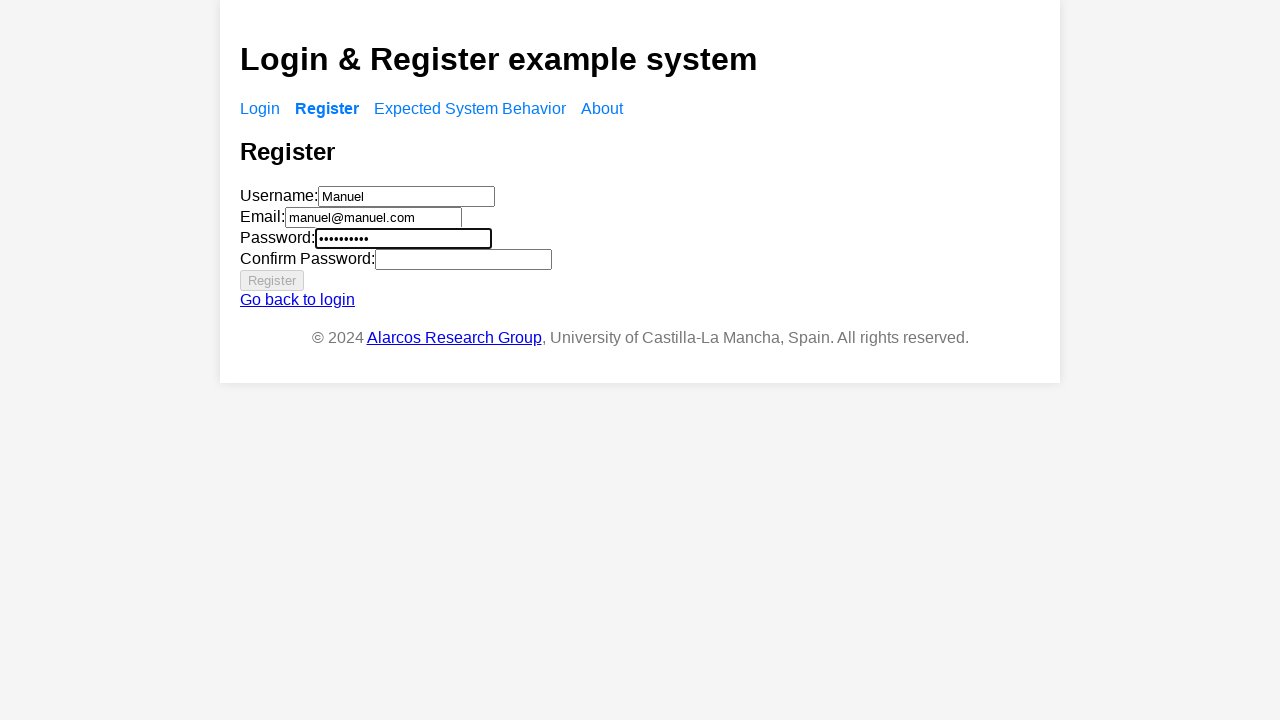

Filled password confirmation field with 'Manuel1234' on xpath=/html/body/app-root/div/main/app-register/form/div[4]/input
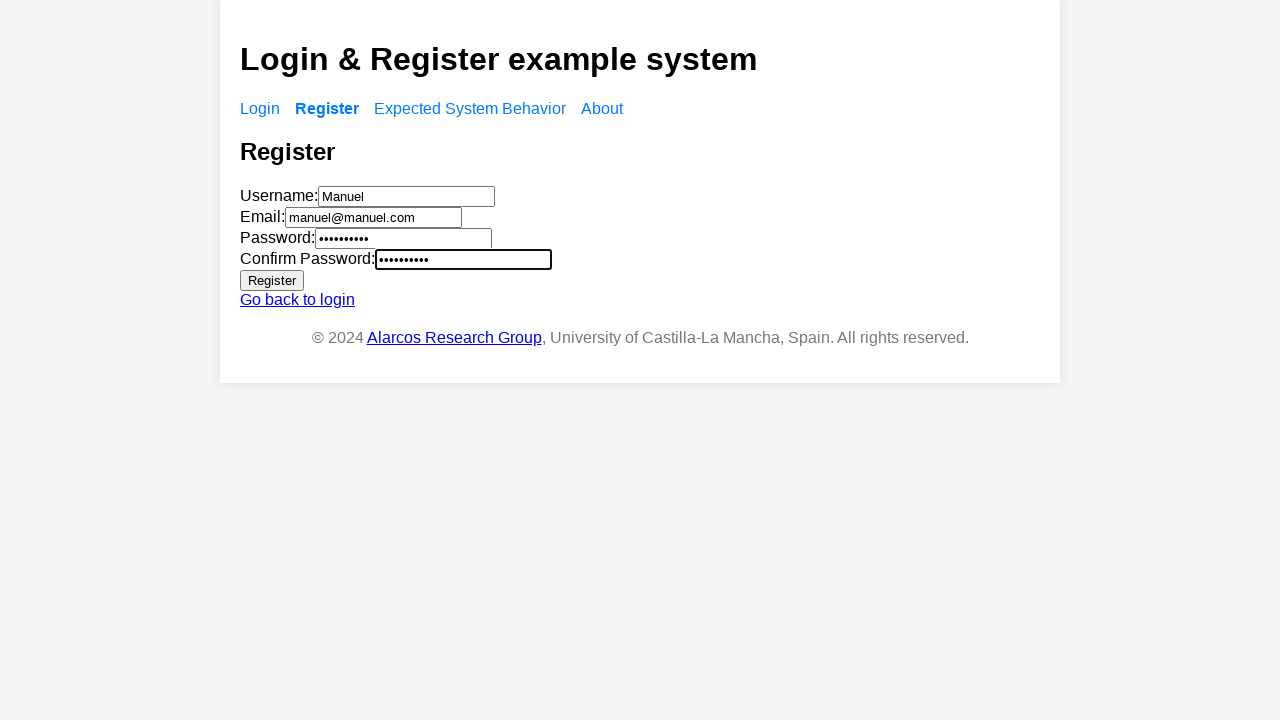

Clicked register button to submit form at (272, 280) on button
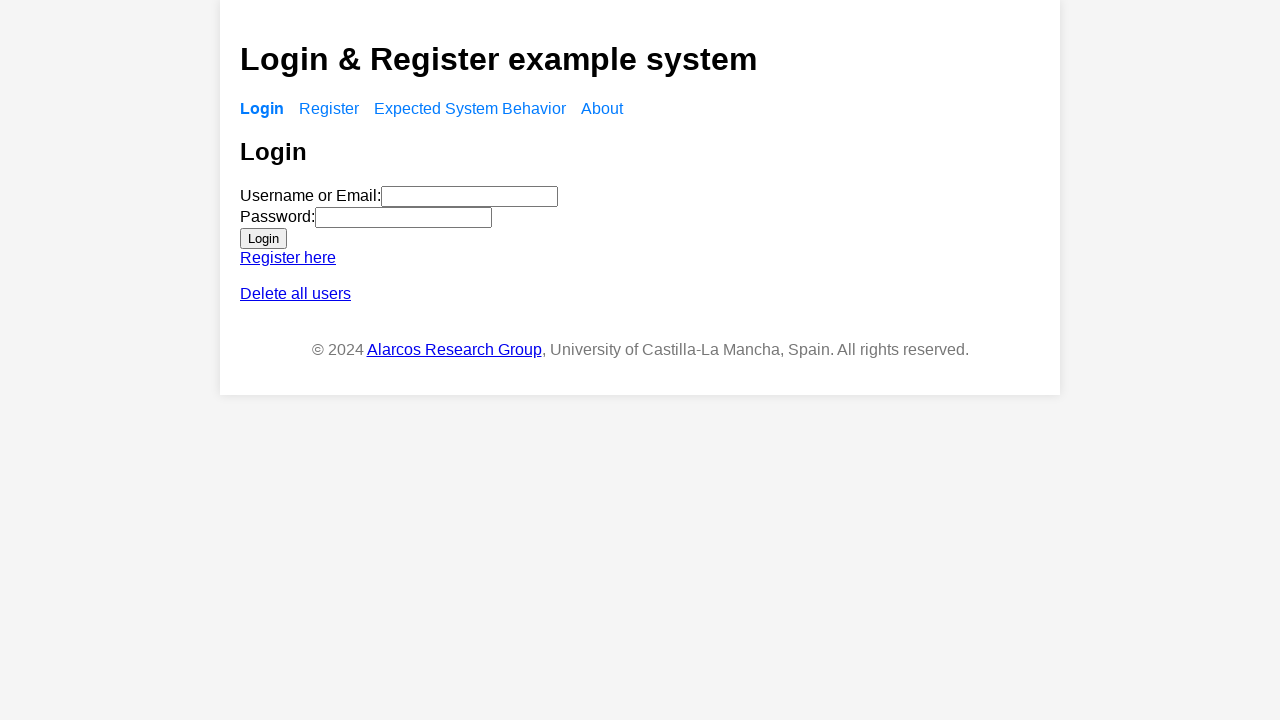

Verified redirect to login page - registration successful
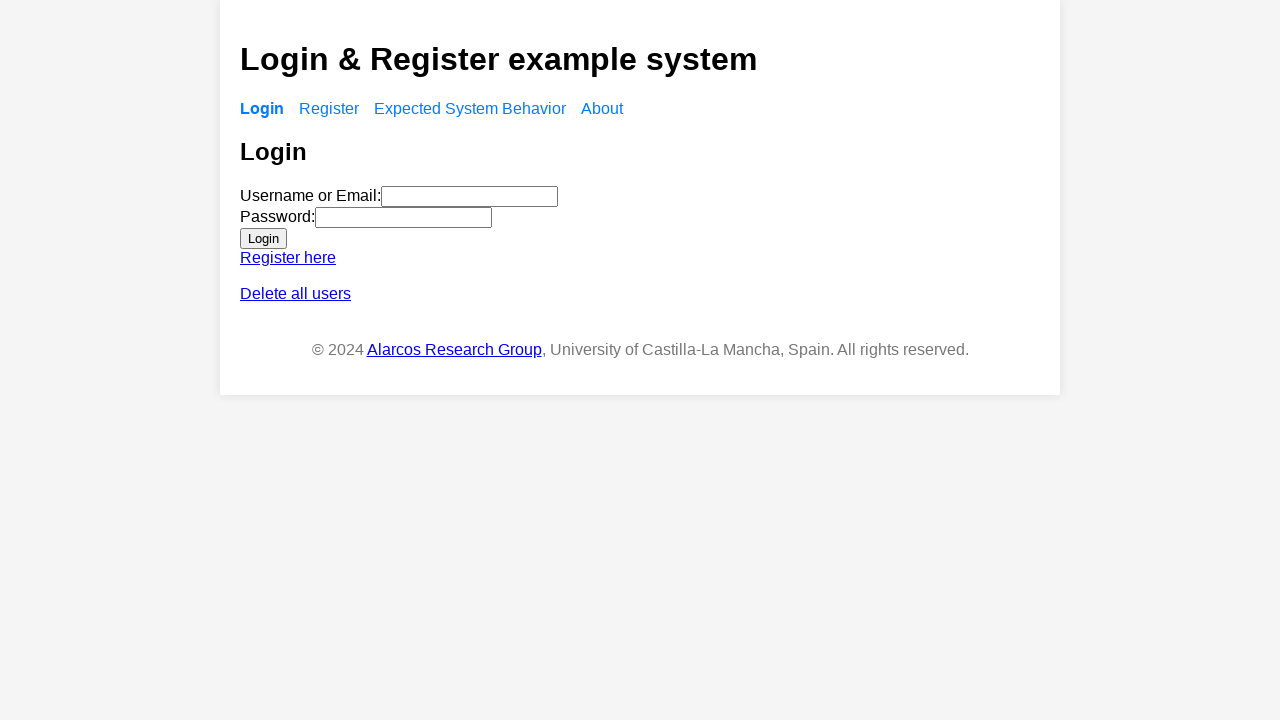

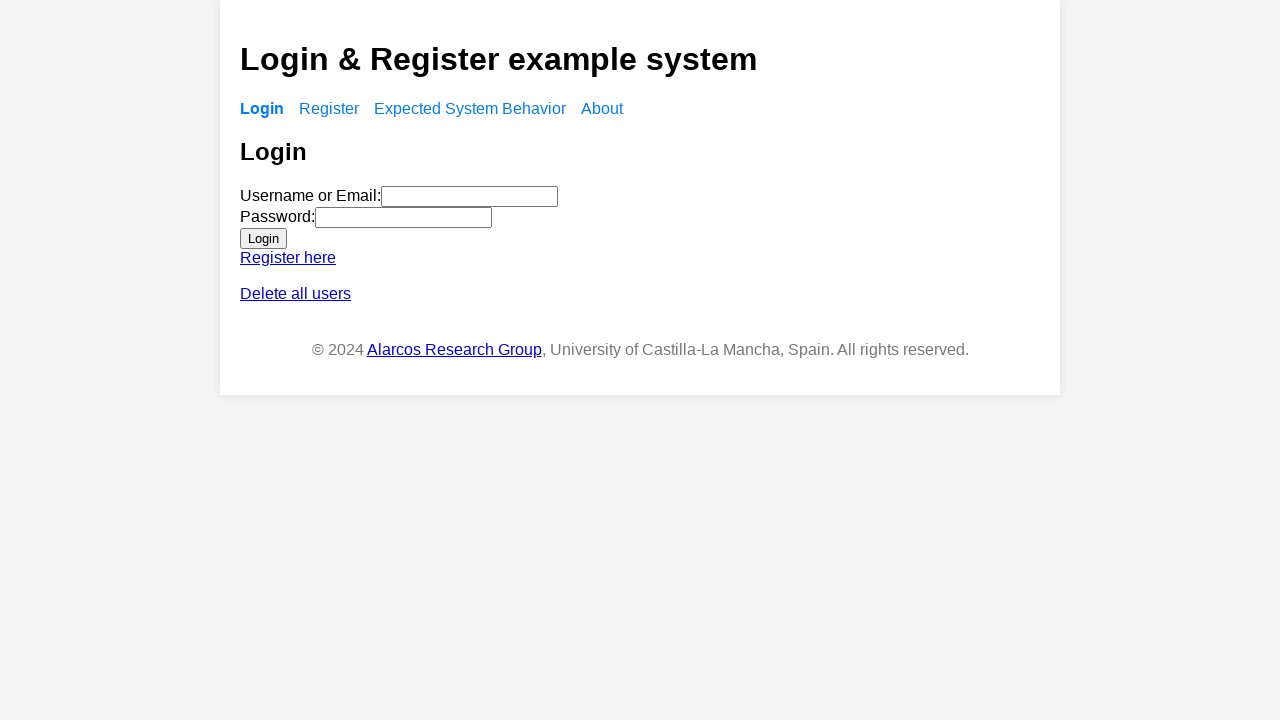